Navigates to Text Box page and verifies the Permanent Address input area has proper form-control class

Starting URL: https://demoqa.com/elements

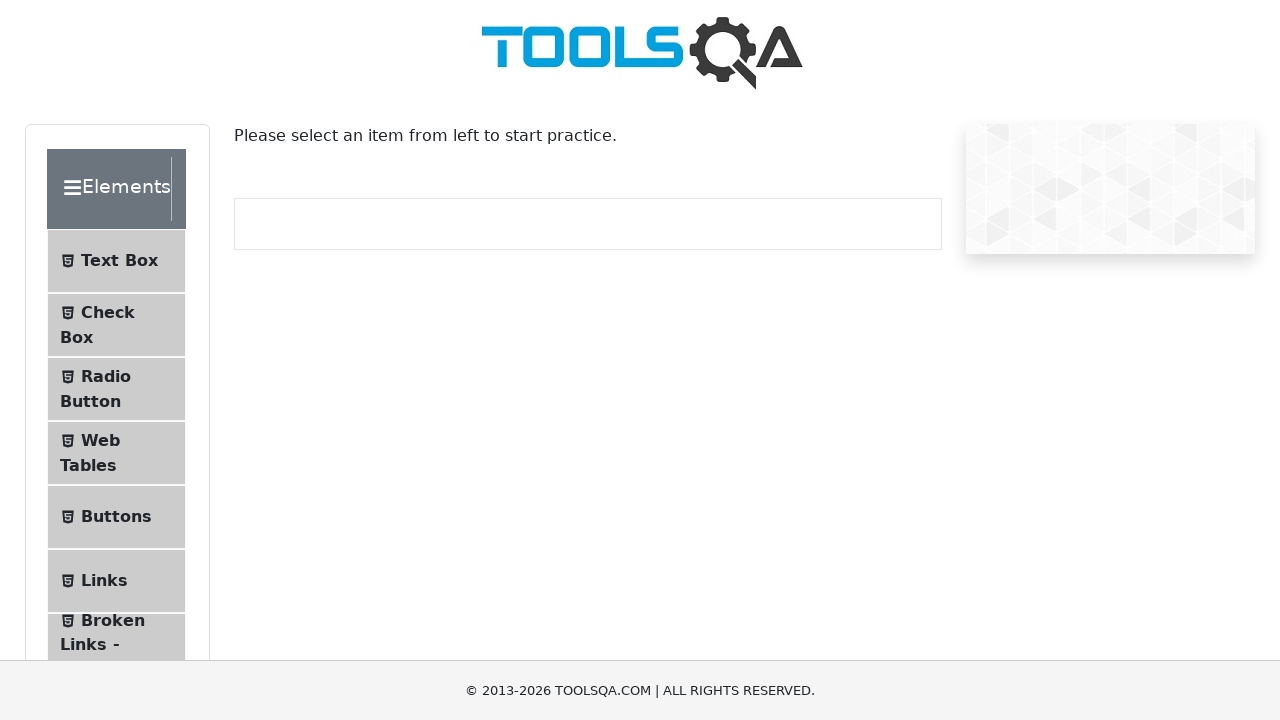

Clicked the Text Box button in menu at (119, 261) on internal:text="Text Box"i
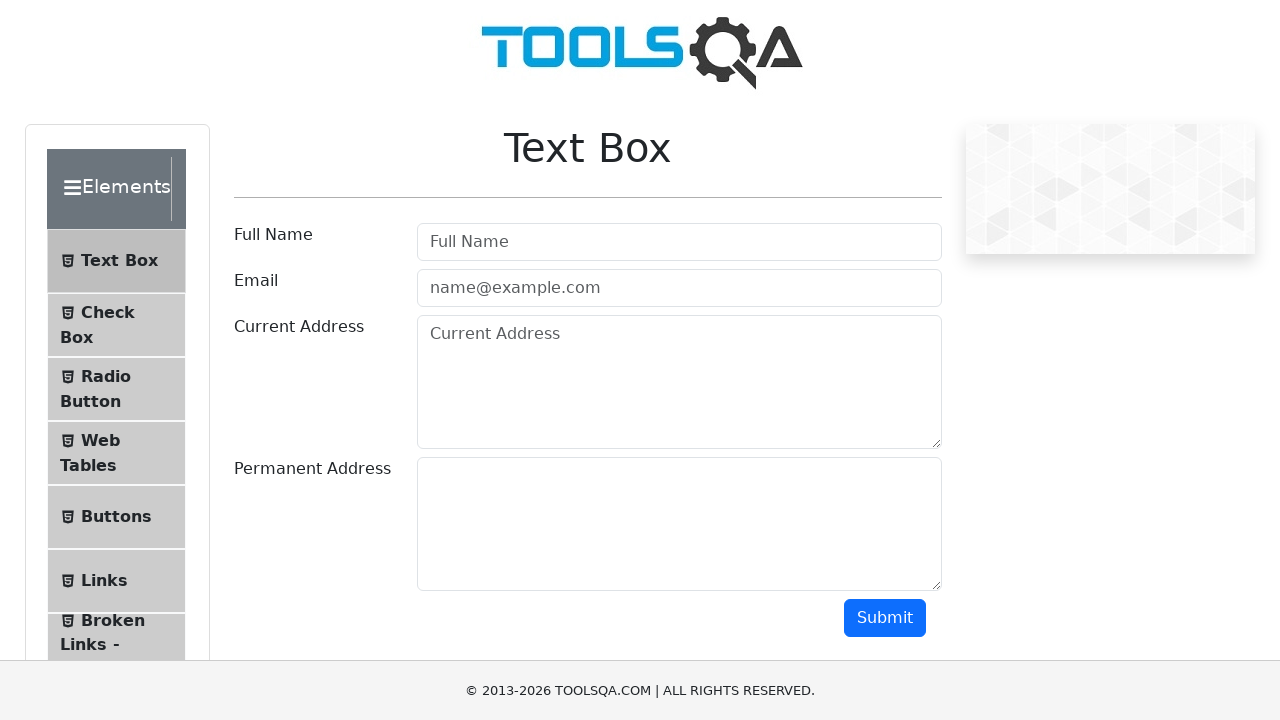

Text Box page loaded successfully
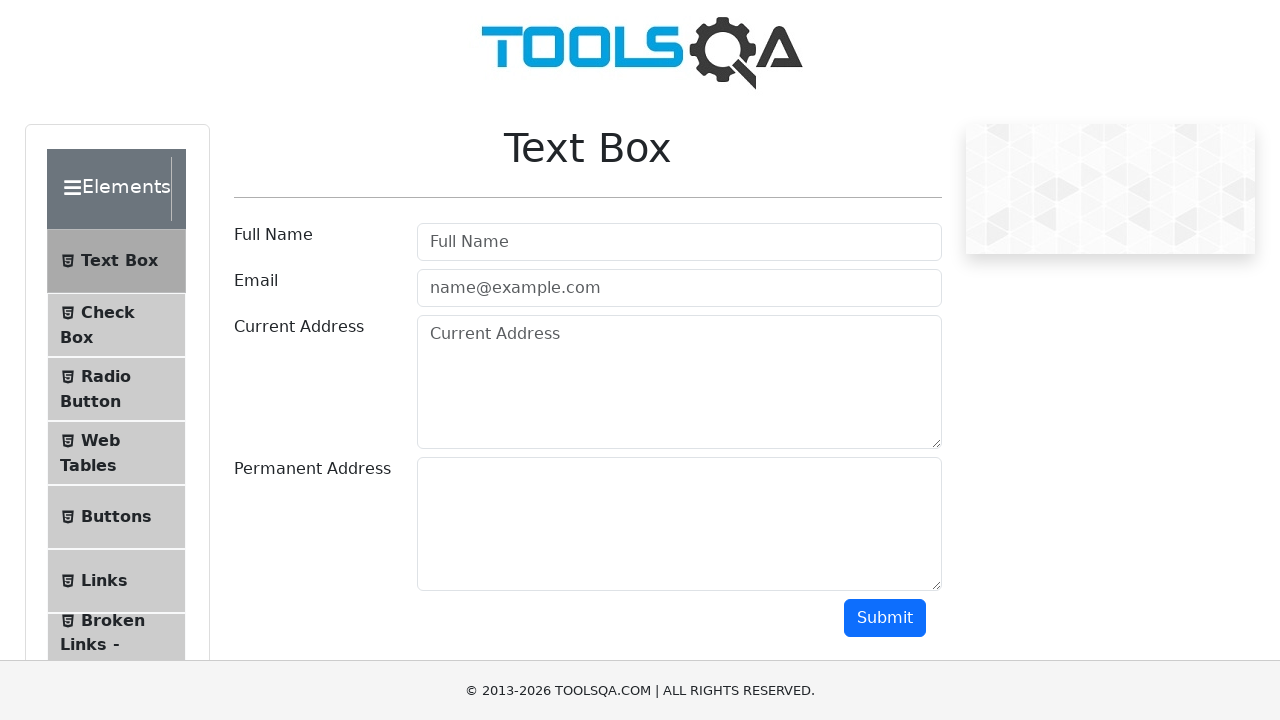

Retrieved class attribute from Permanent Address input field to verify form-control class
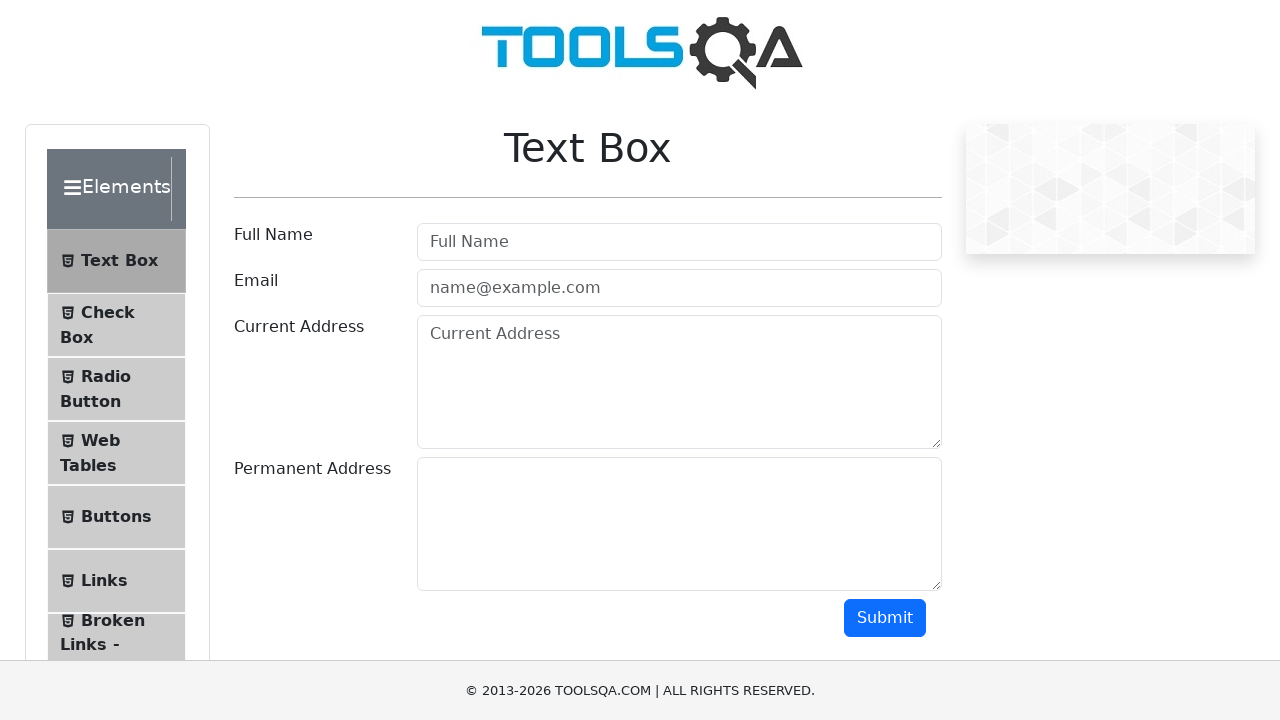

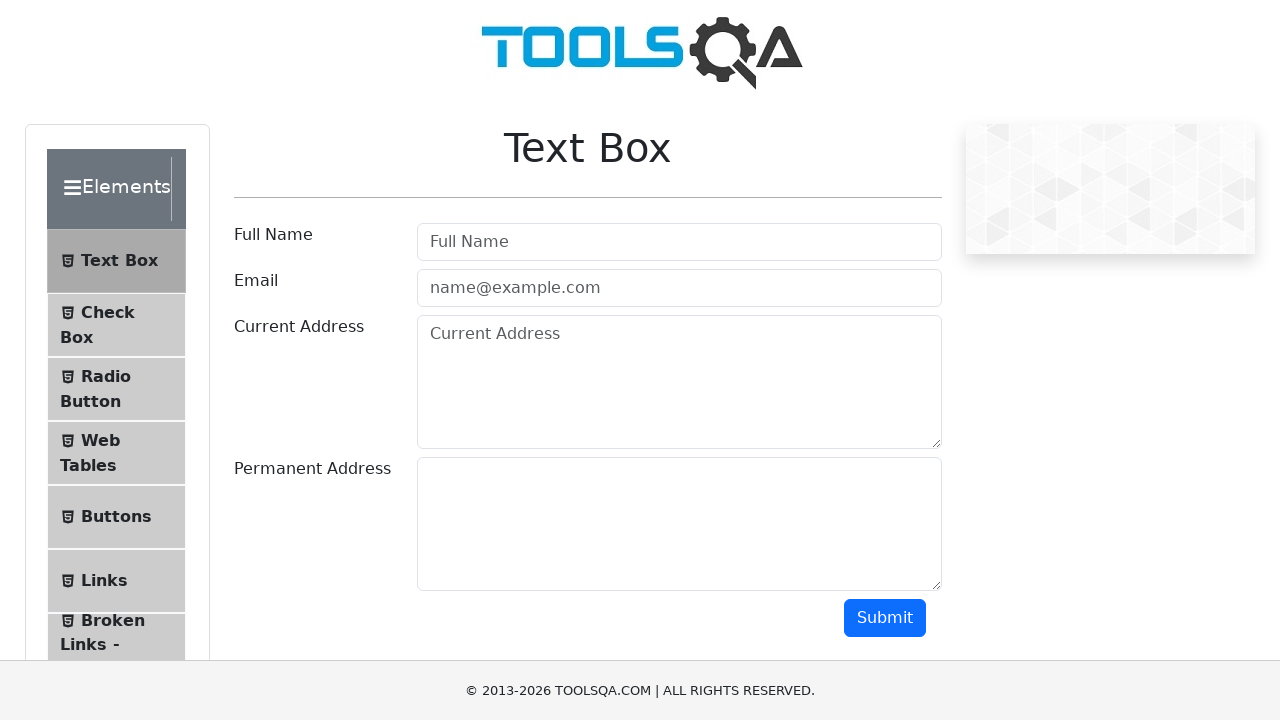